Navigates between two websites (Katalon Demo CURA and BrowserStack), tests browser navigation controls (back, forward, refresh), and verifies page title

Starting URL: https://katalon-demo-cura.herokuapp.com/

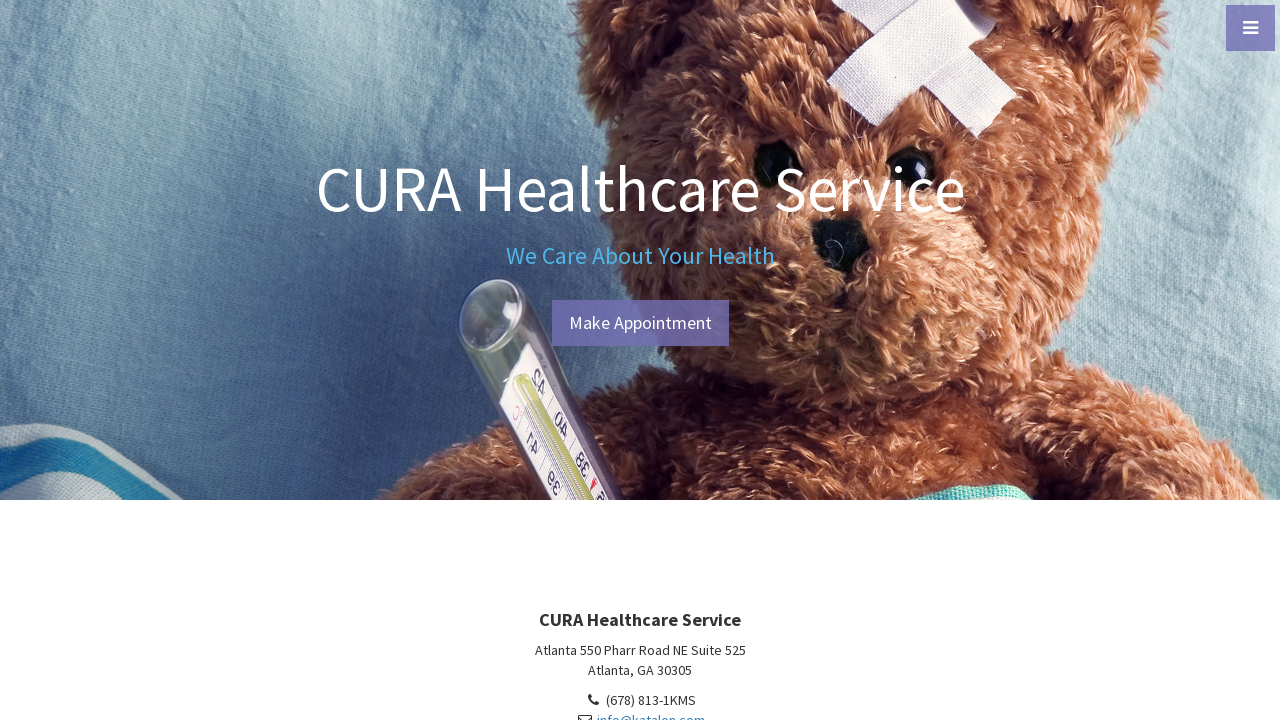

Navigated to BrowserStack website
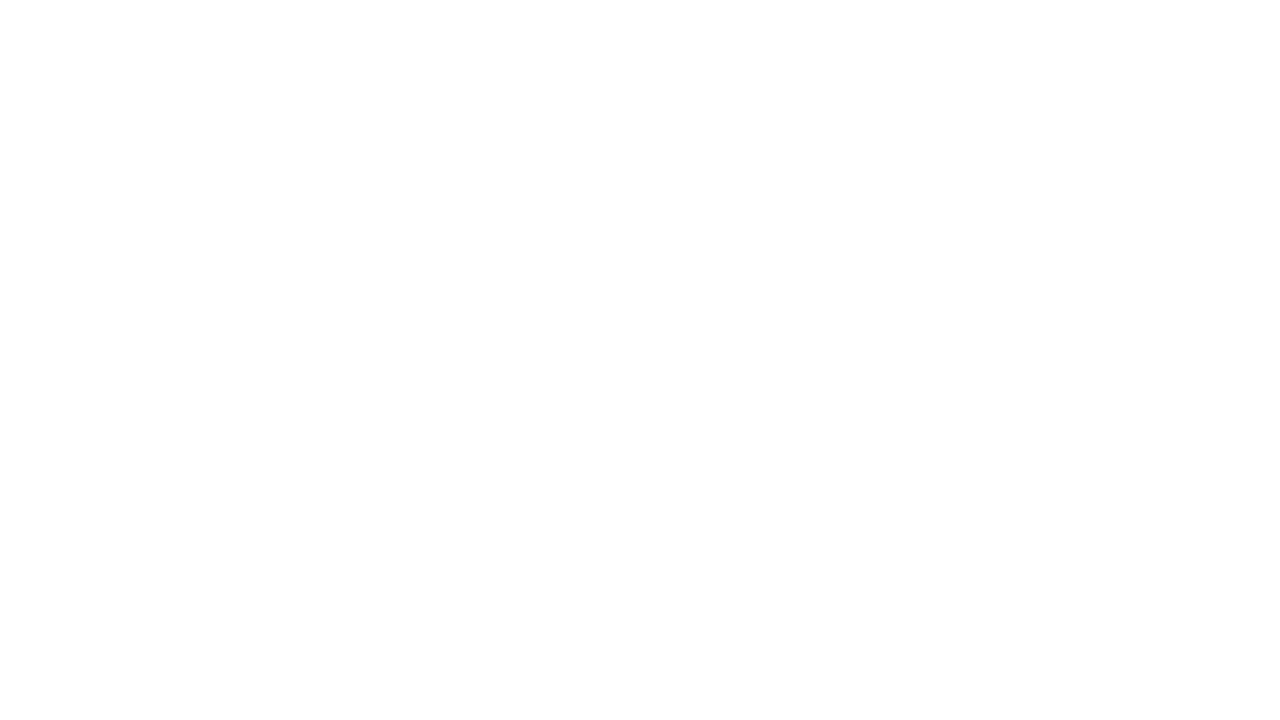

Navigated back to Katalon Demo CURA
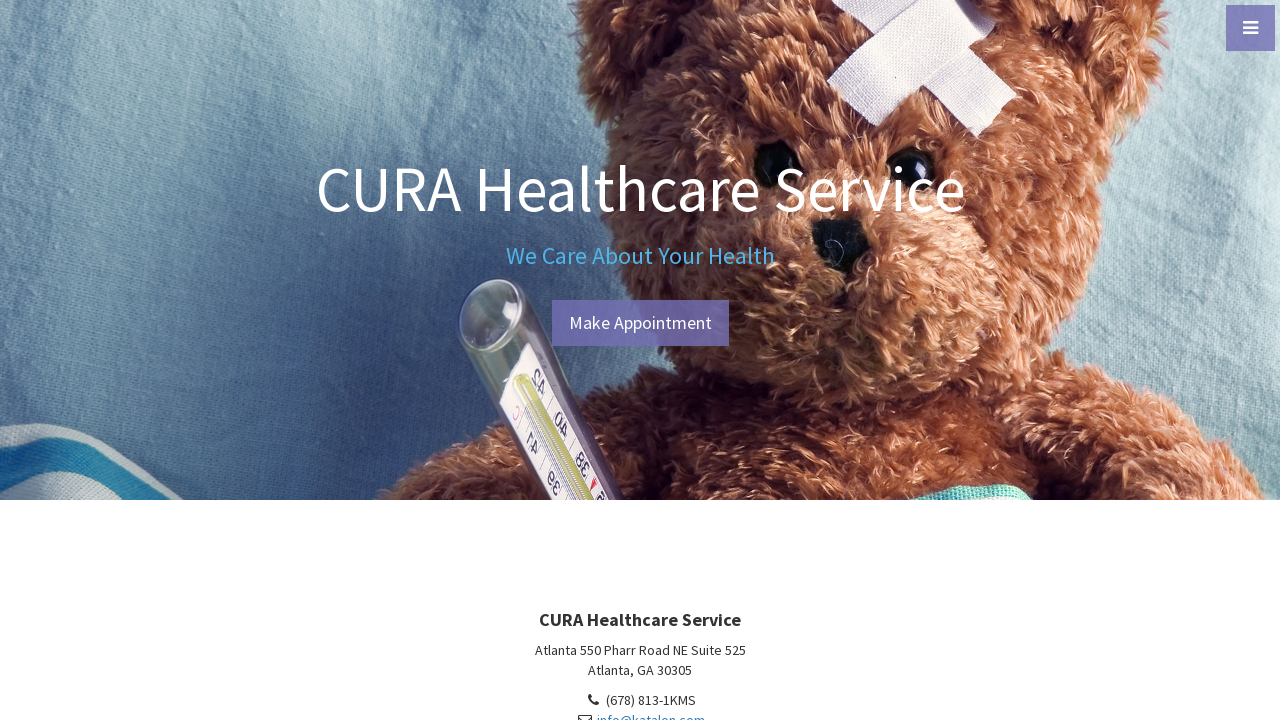

Navigated forward to BrowserStack
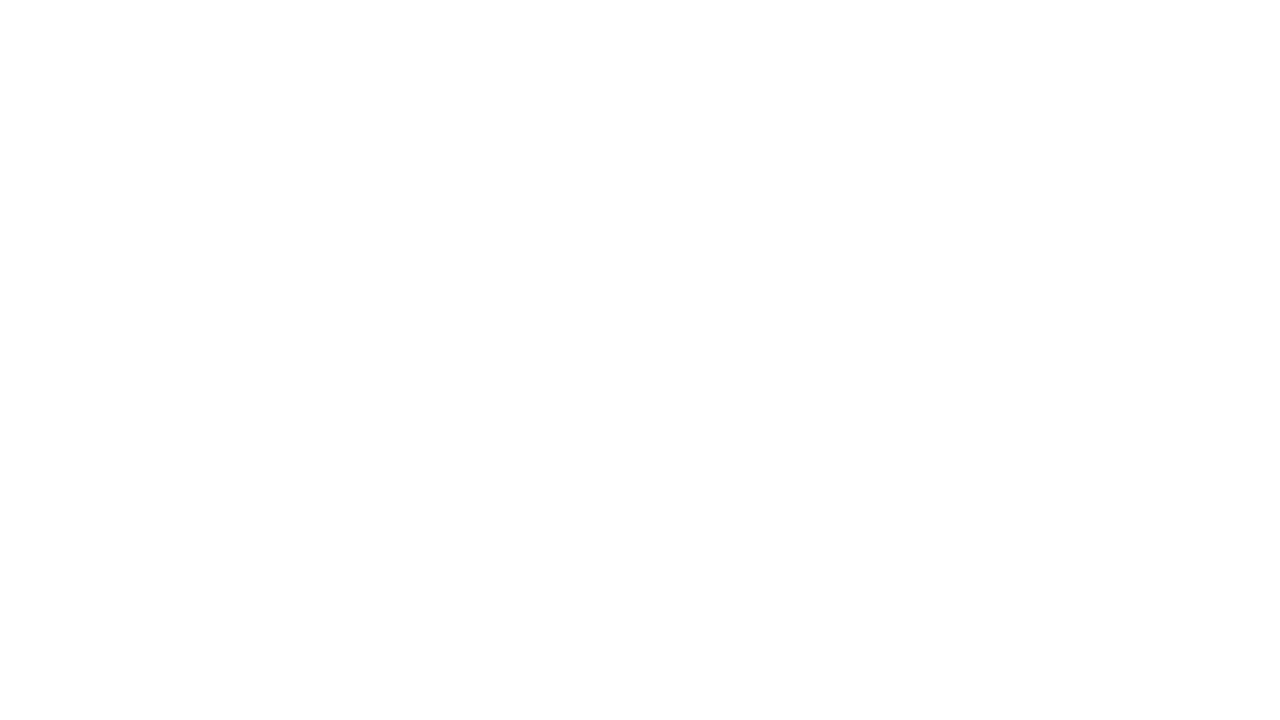

Refreshed the current page
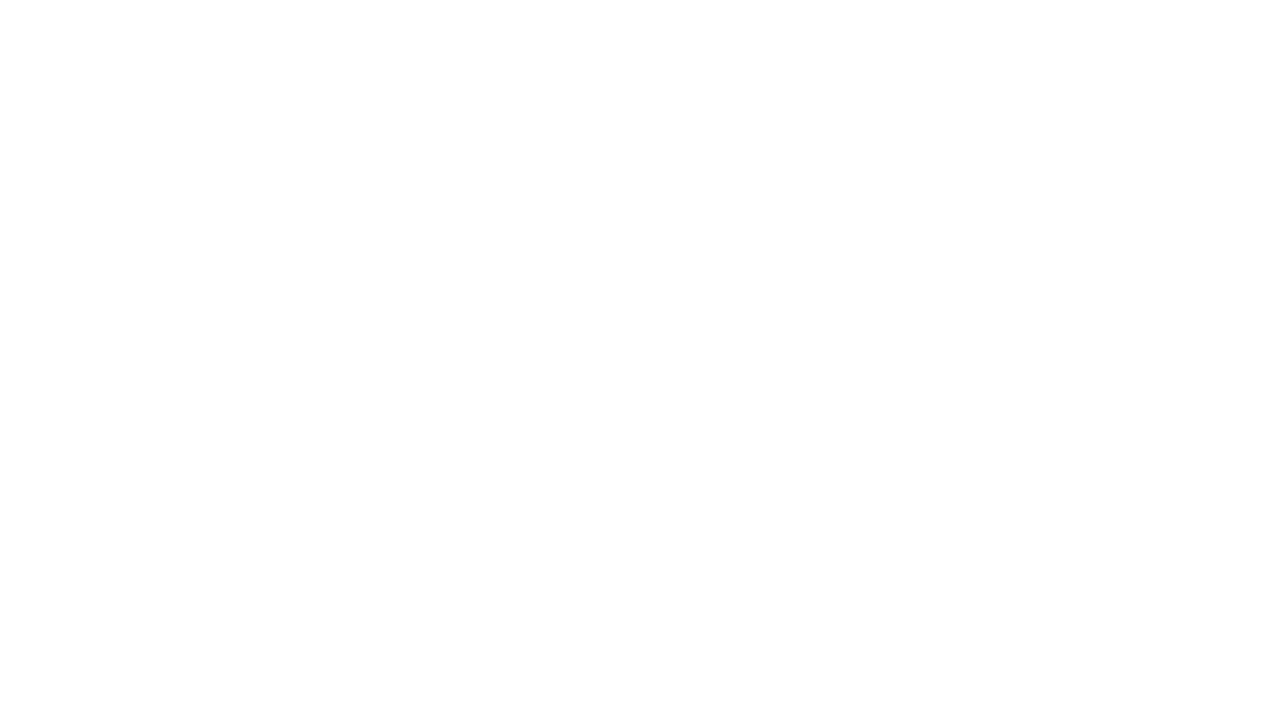

Retrieved page title: Most Reliable App & Cross Browser Testing Platform | BrowserStack
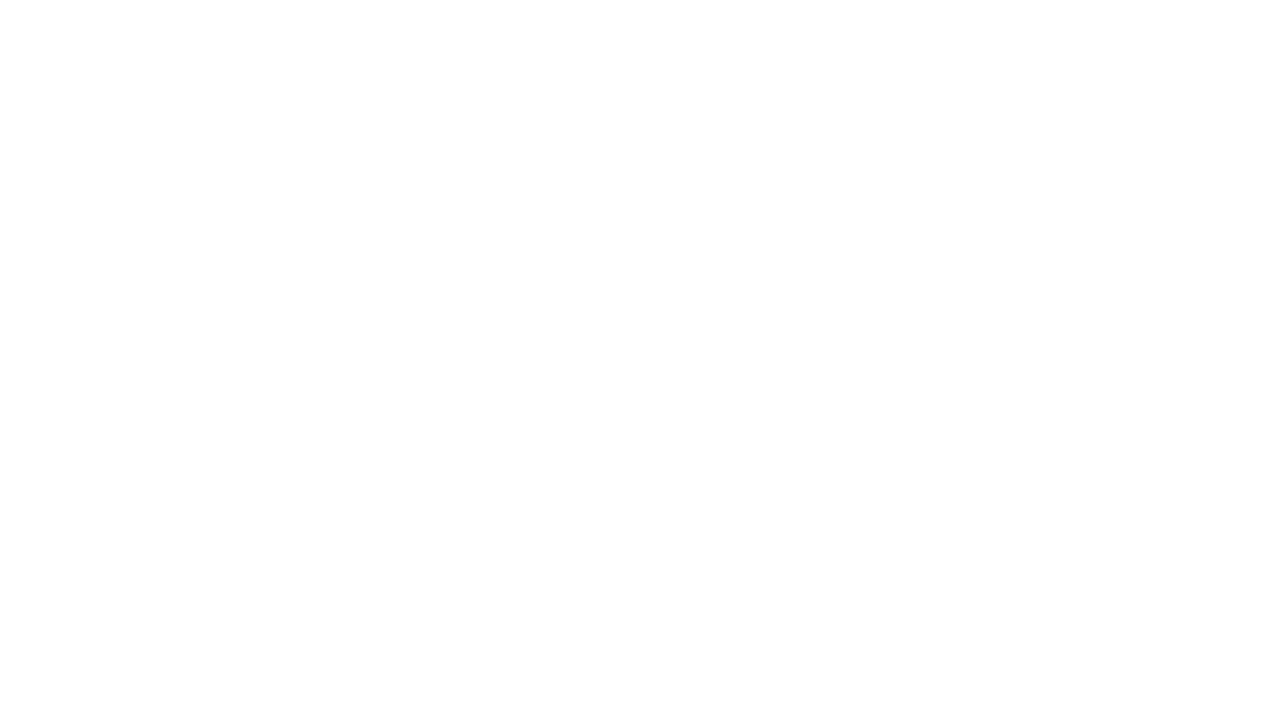

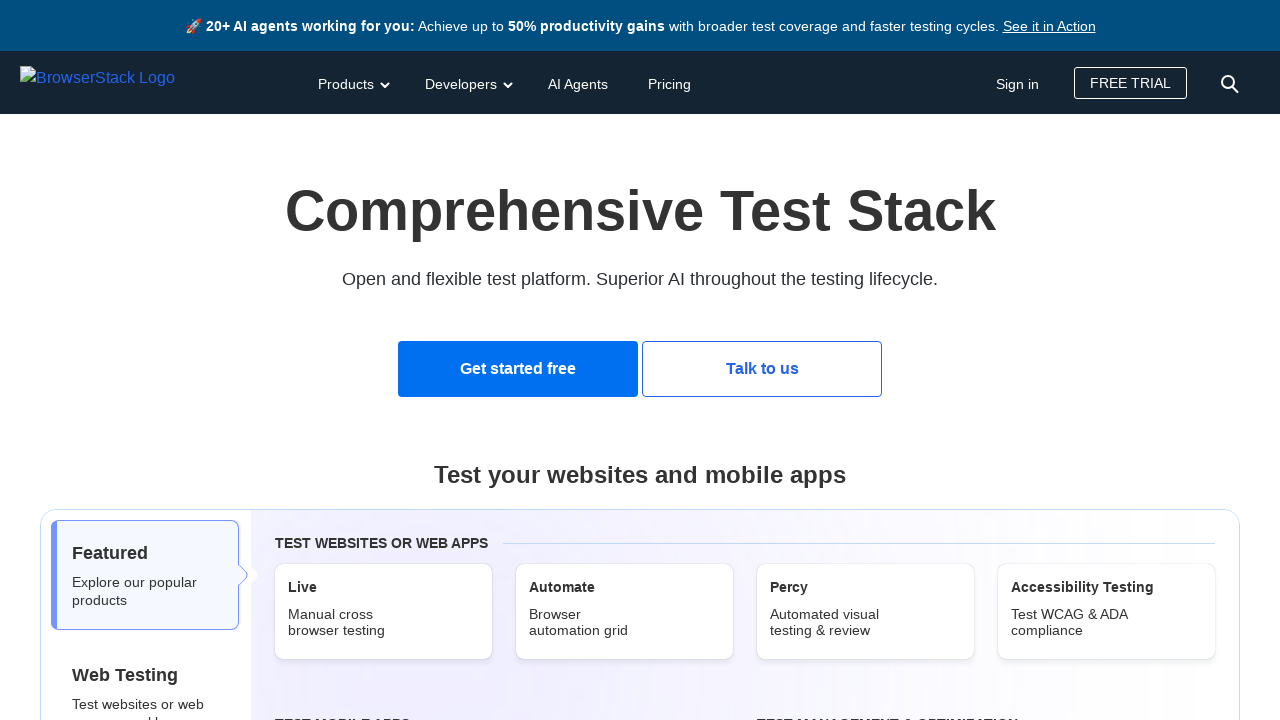